Opens the OrangeHRM homepage and maximizes the browser window to verify the page loads correctly

Starting URL: https://www.orangehrm.com/

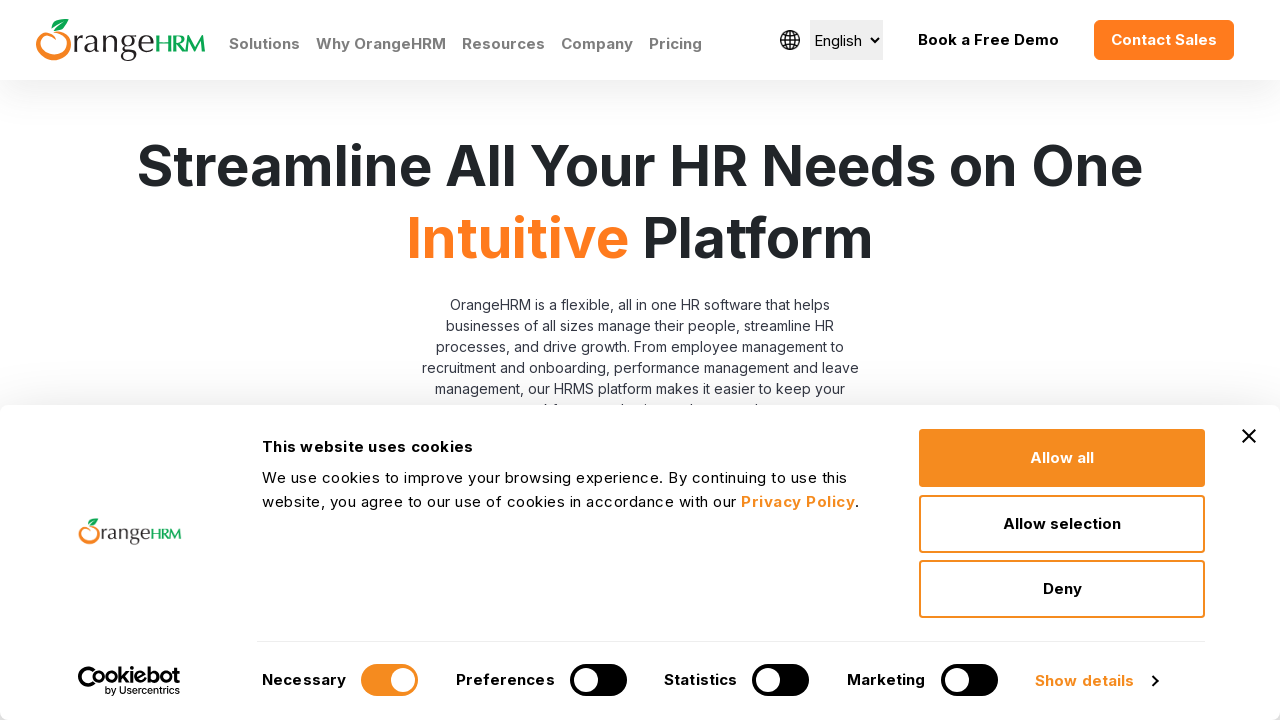

Set viewport size to 1920x1080 to maximize browser window
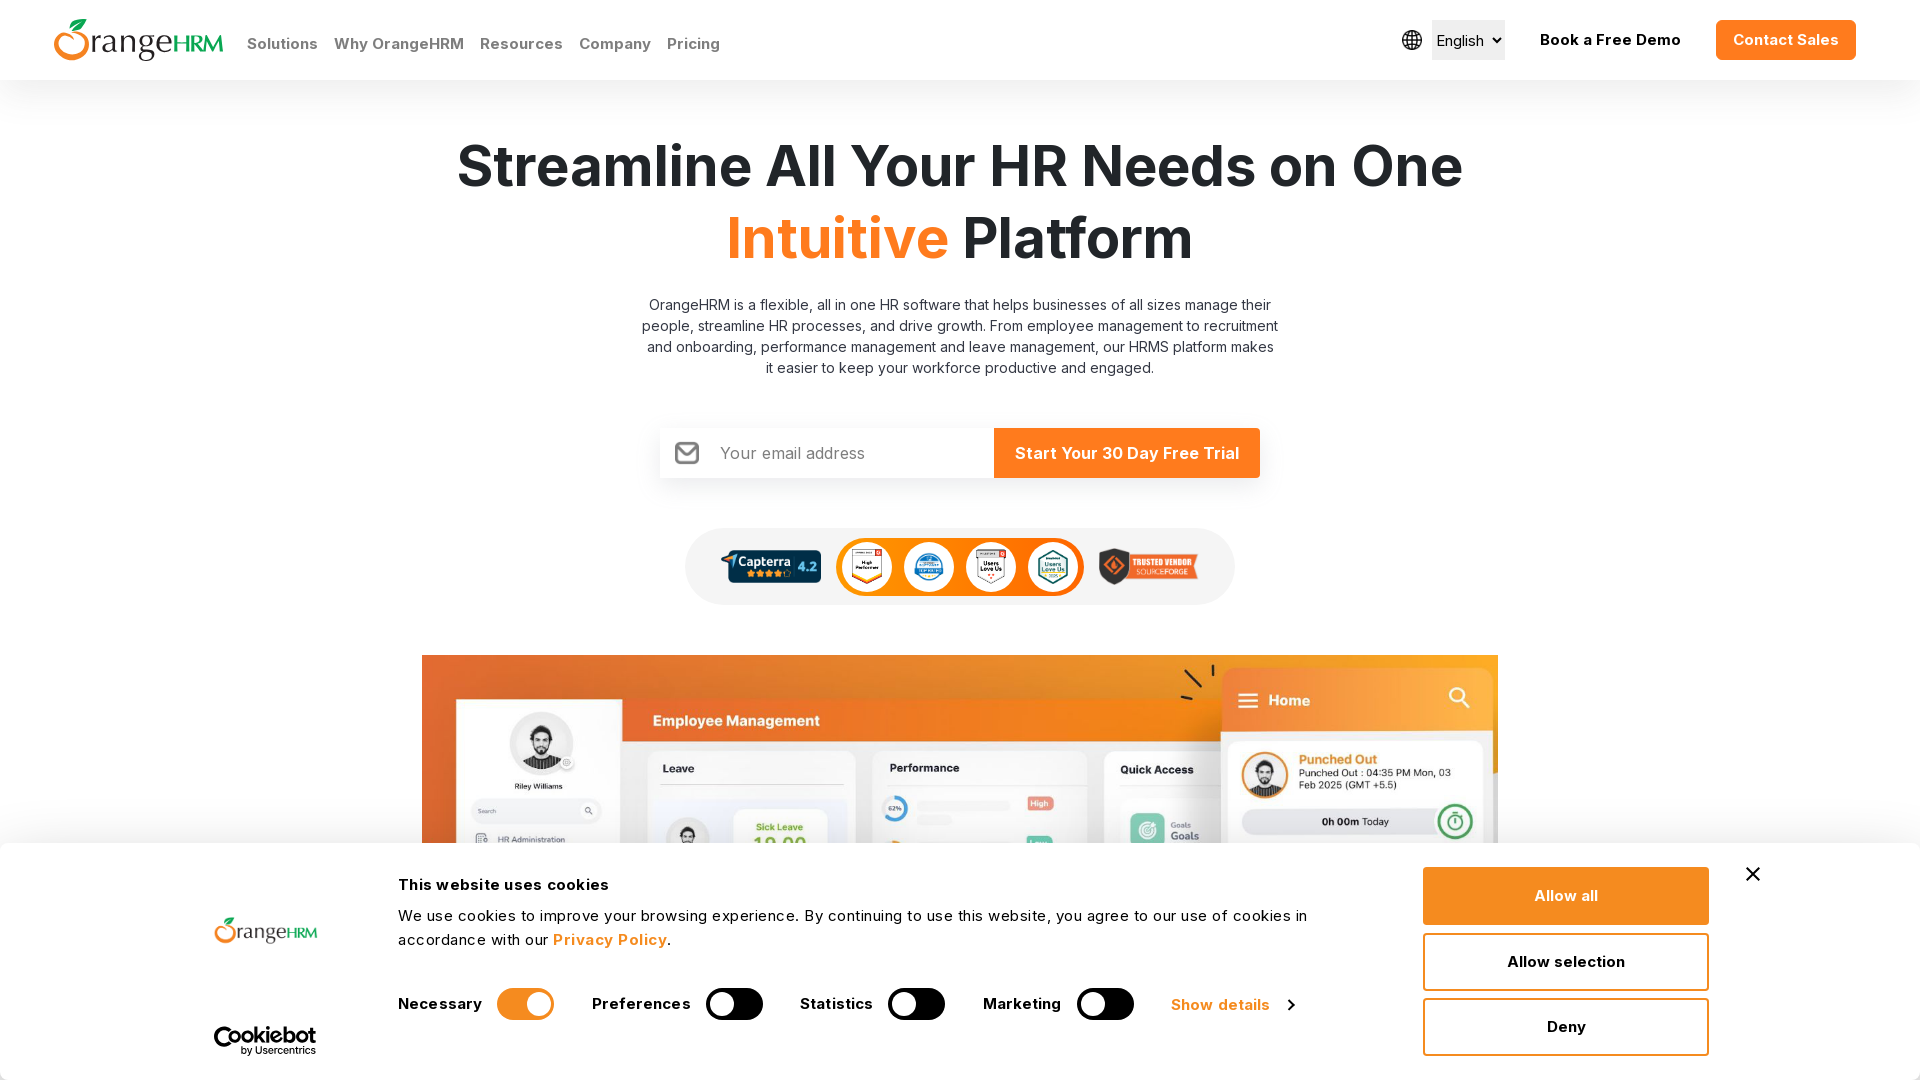

Waited for page to reach domcontentloaded state
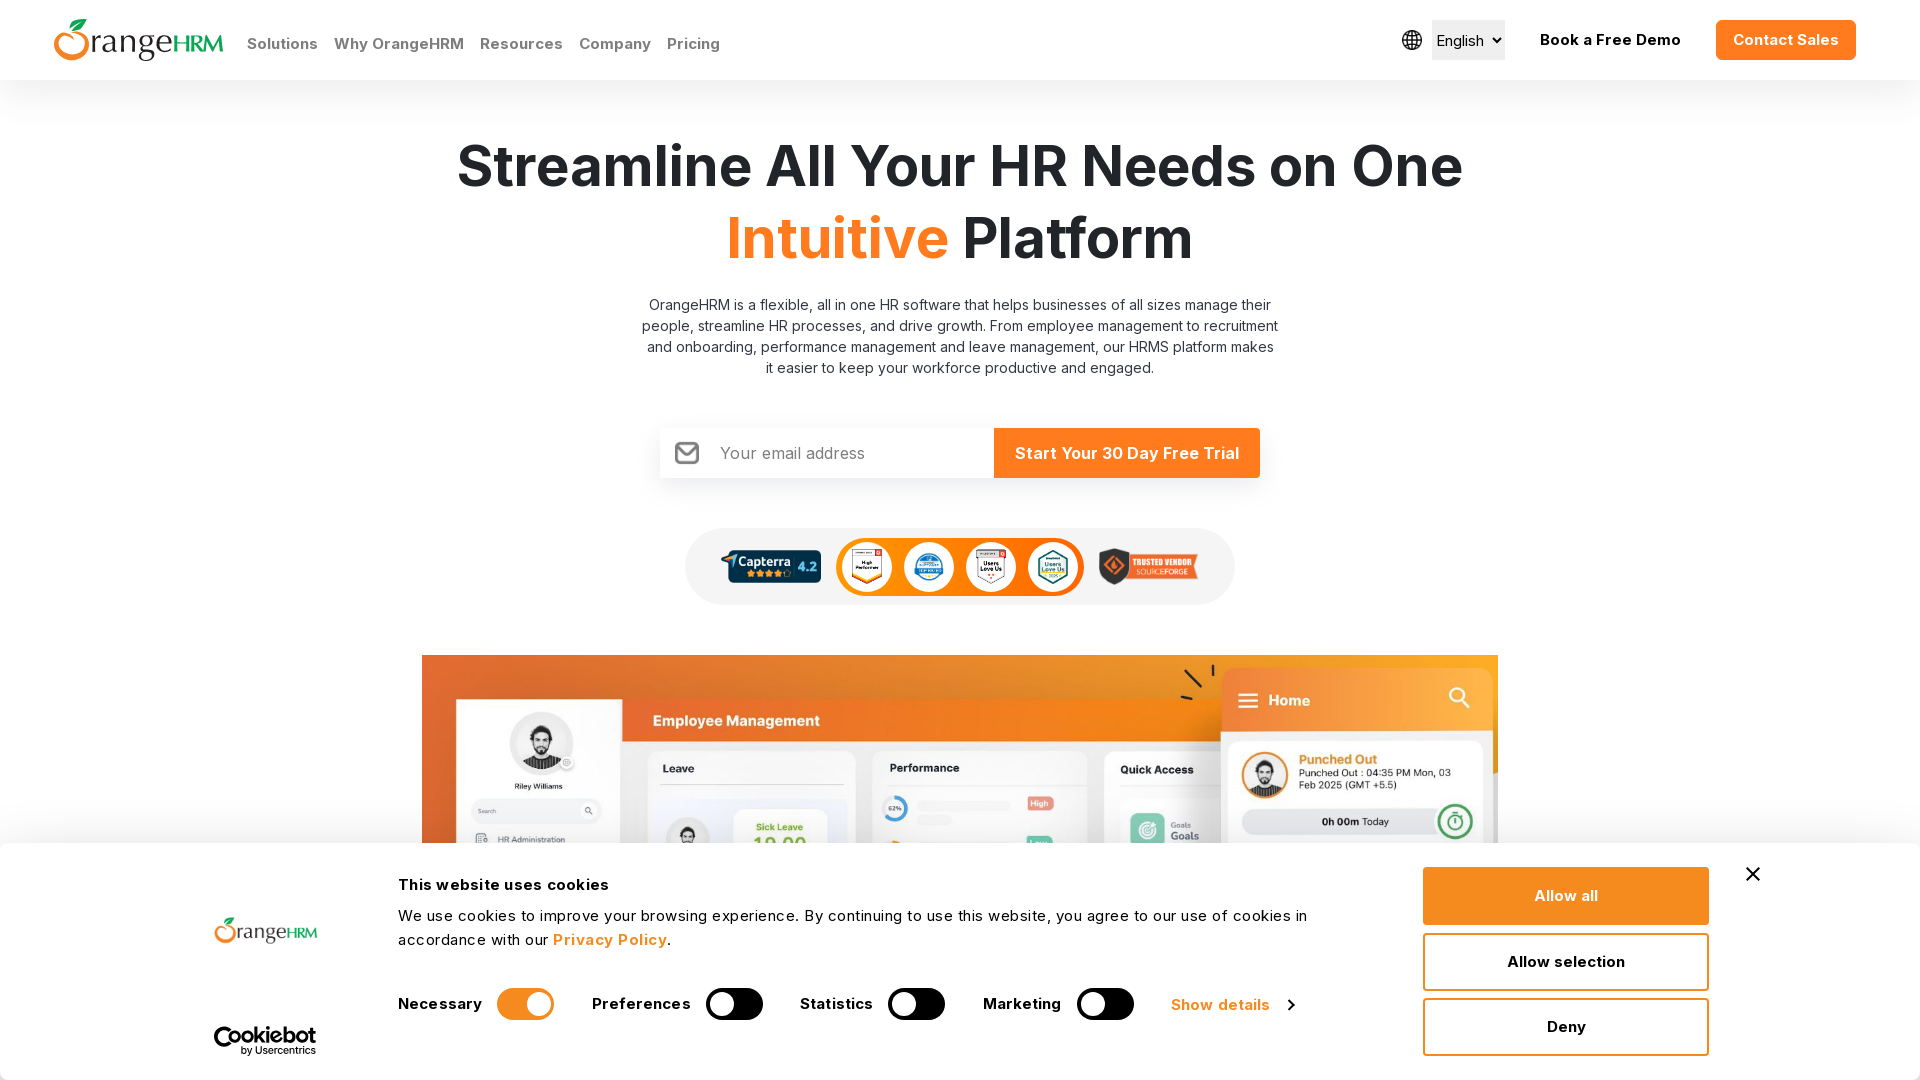

Verified body element is present and page loaded correctly
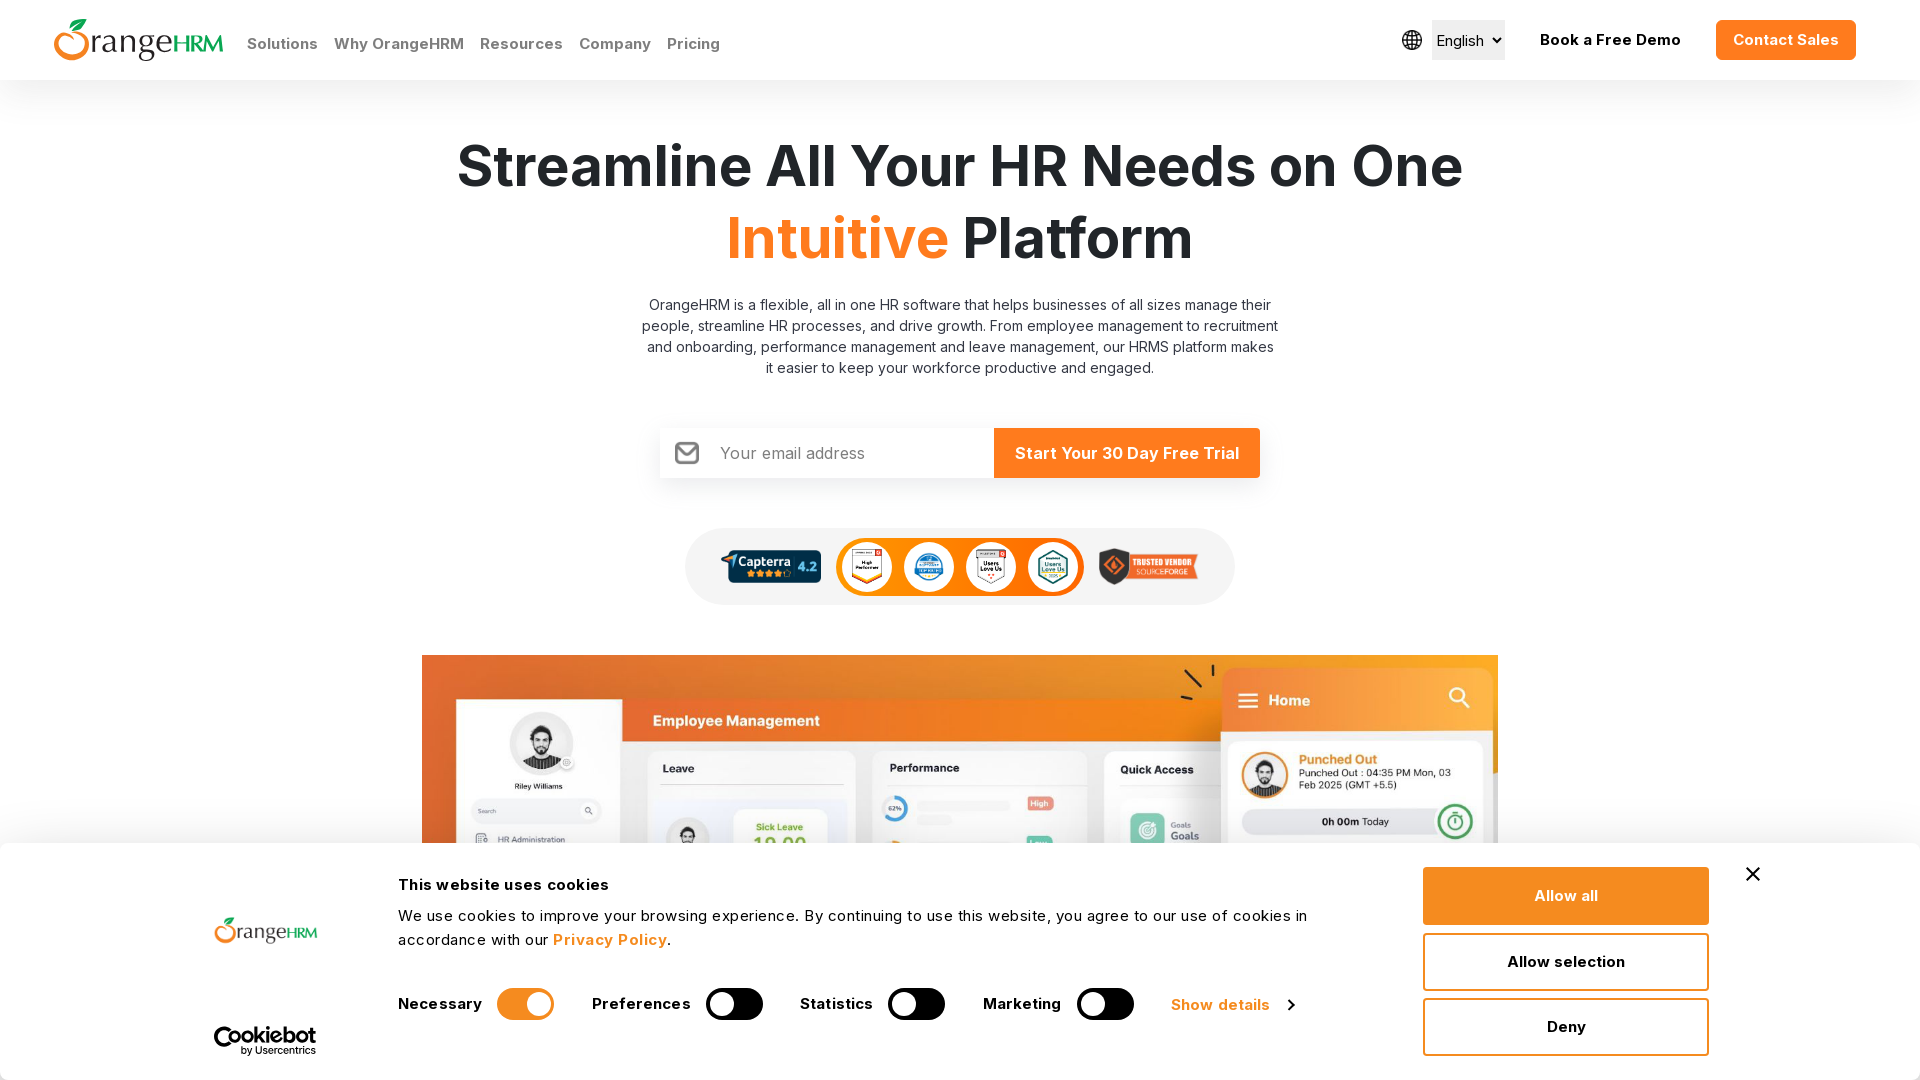

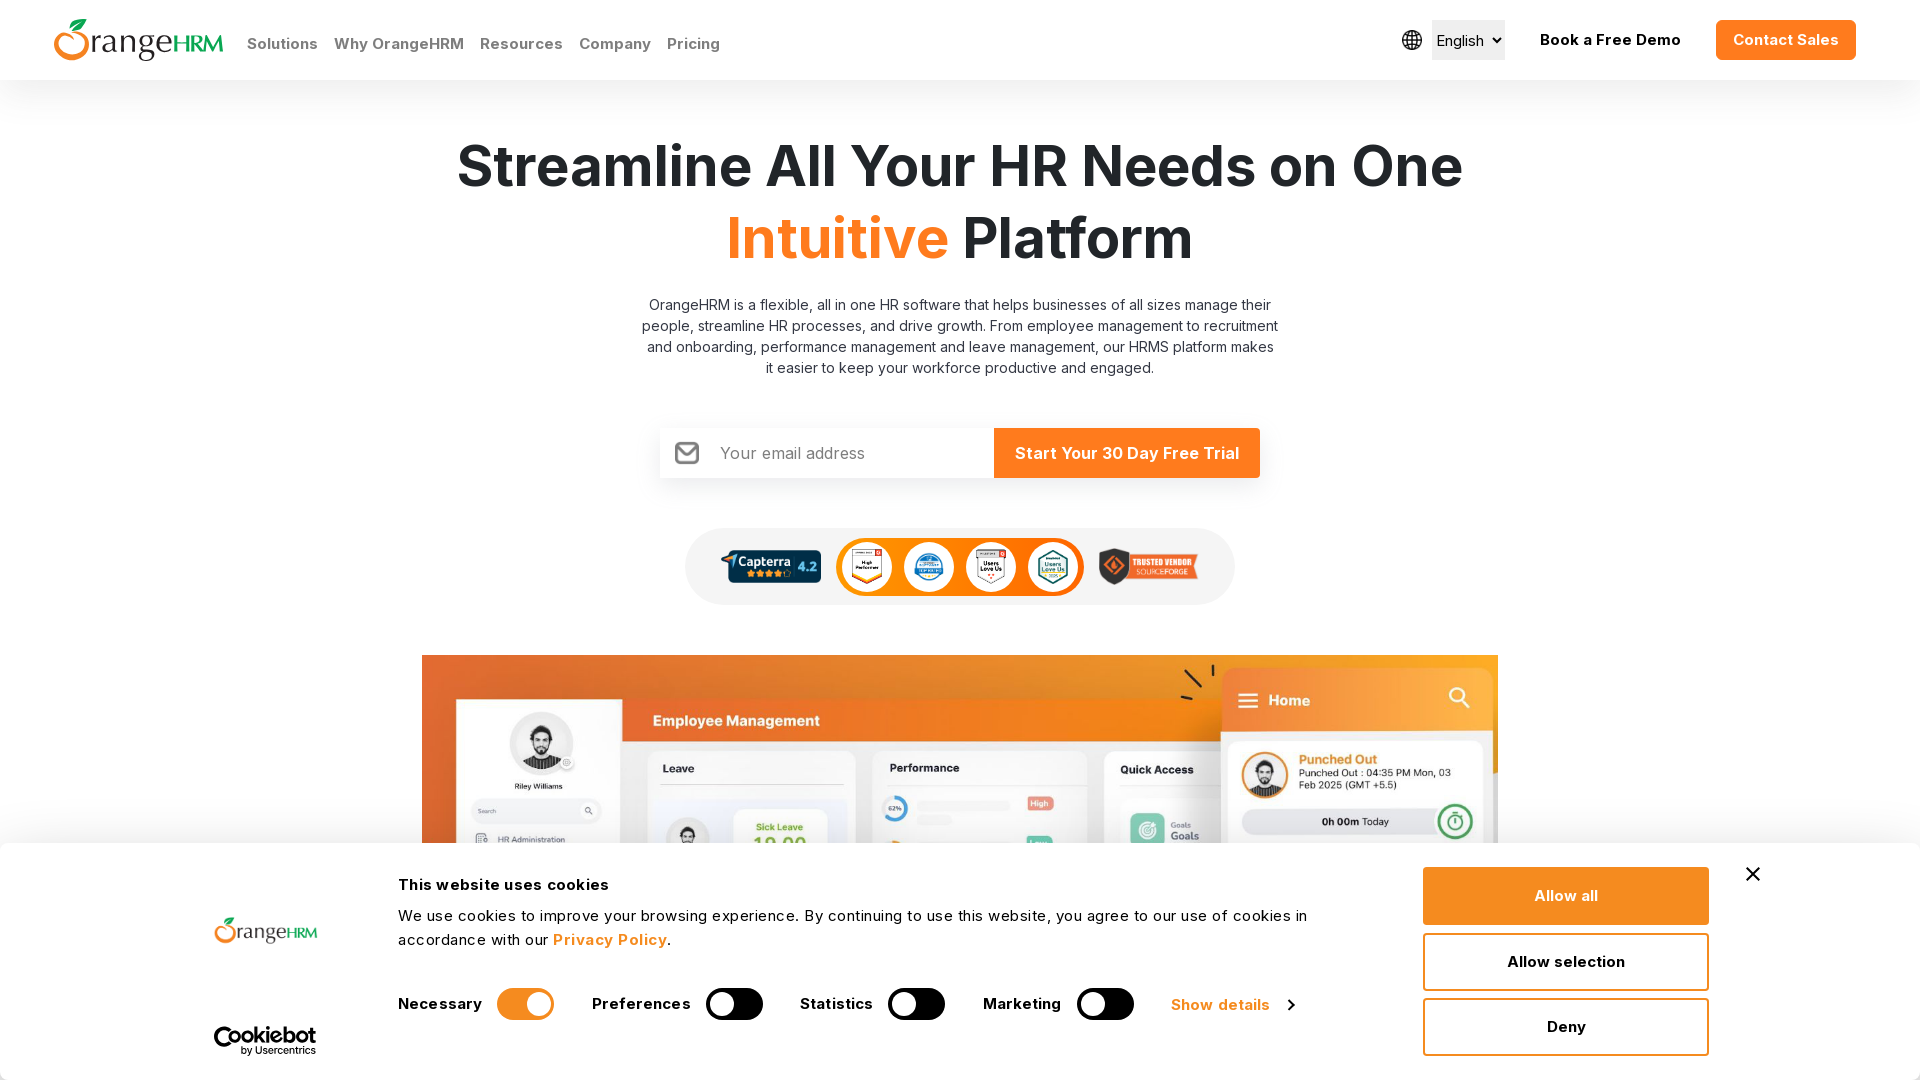